Navigates to the RedBus website homepage and verifies the page loads successfully

Starting URL: https://www.redbus.in/

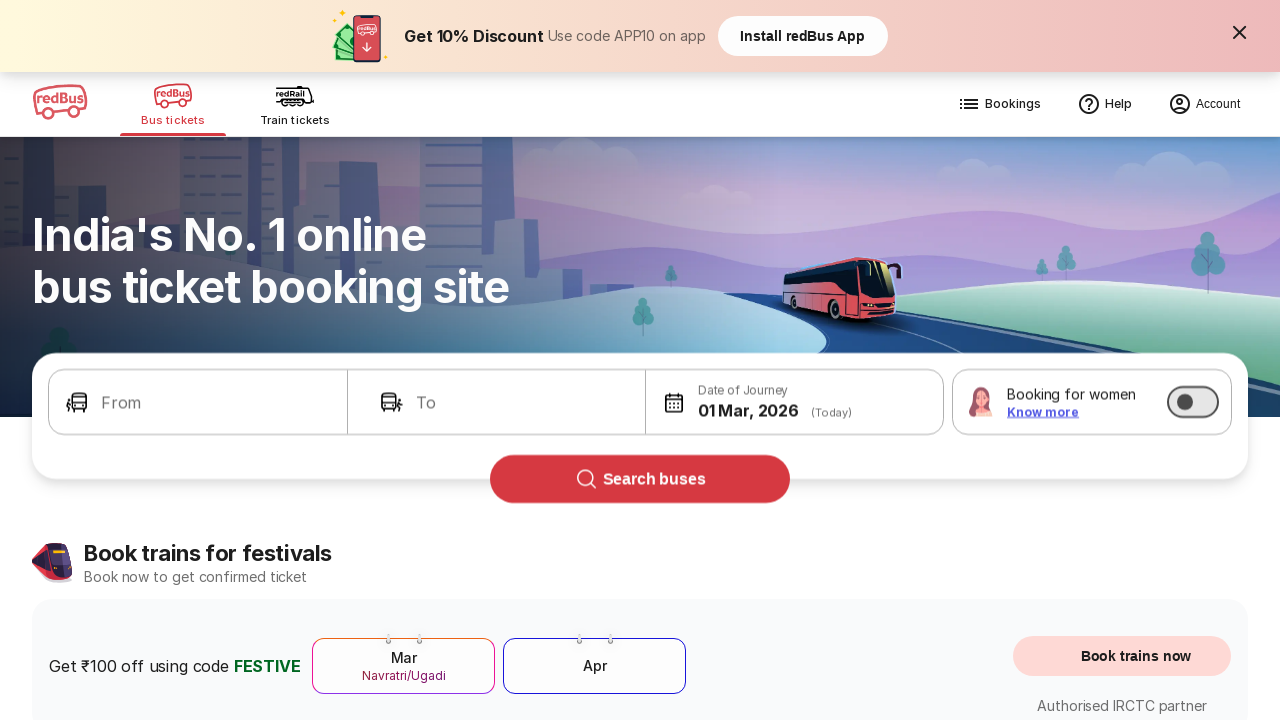

Navigated to RedBus homepage at https://www.redbus.in/
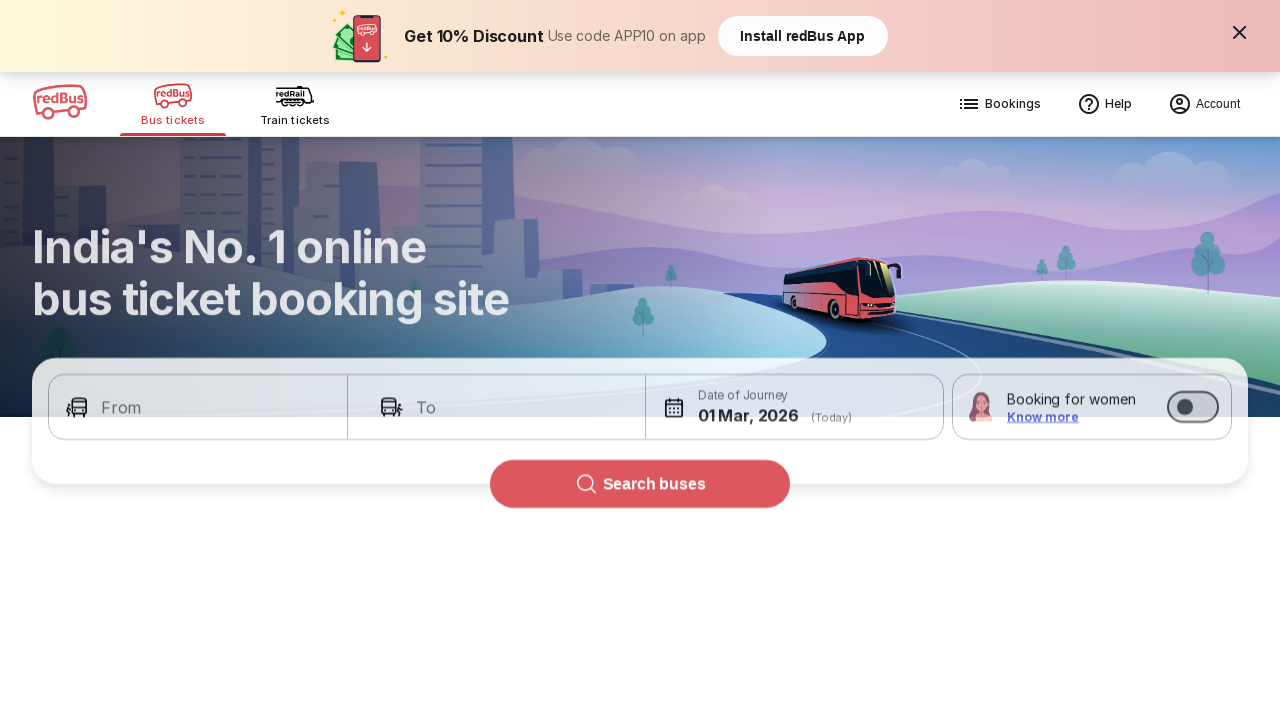

Waited for page to reach domcontentloaded state
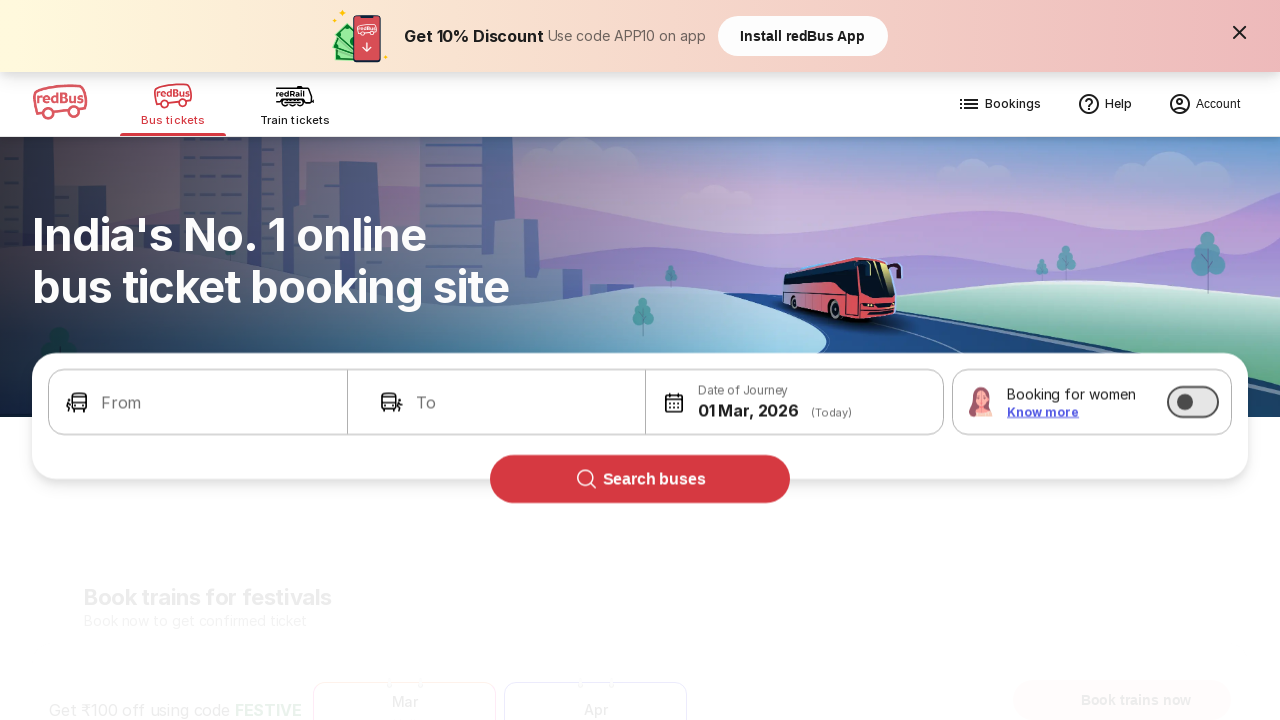

Verified page URL is https://www.redbus.in/
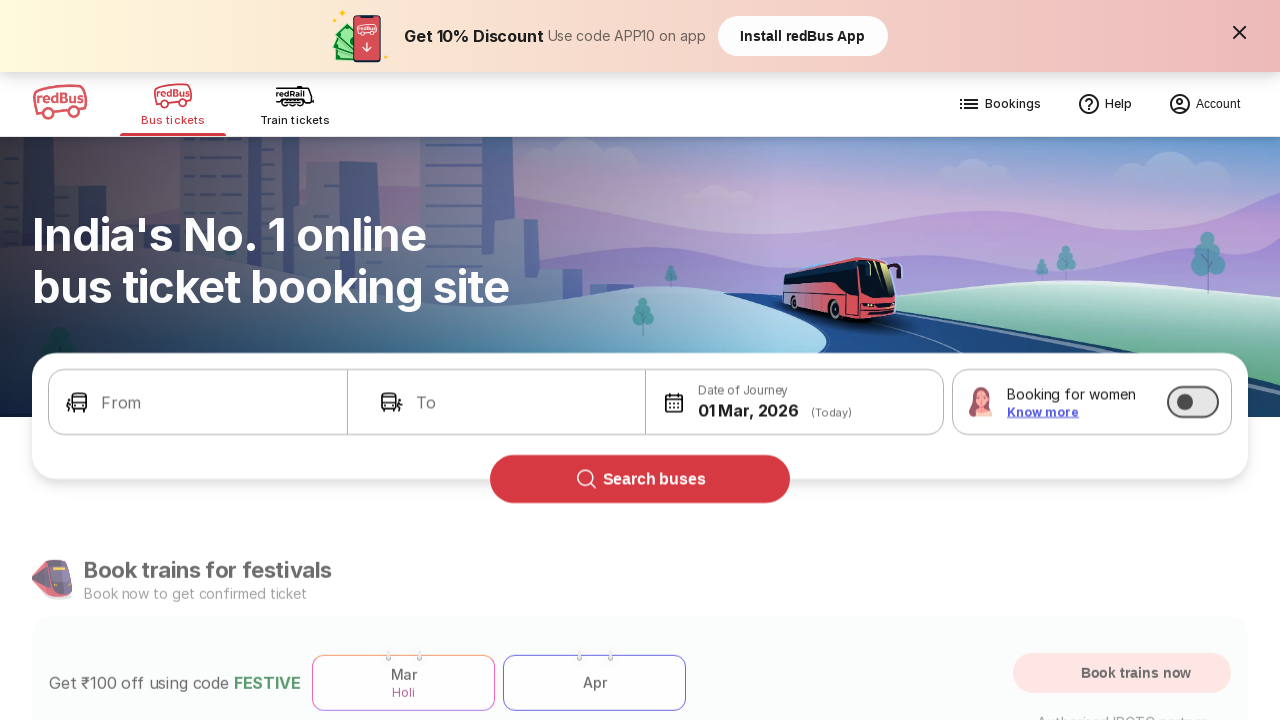

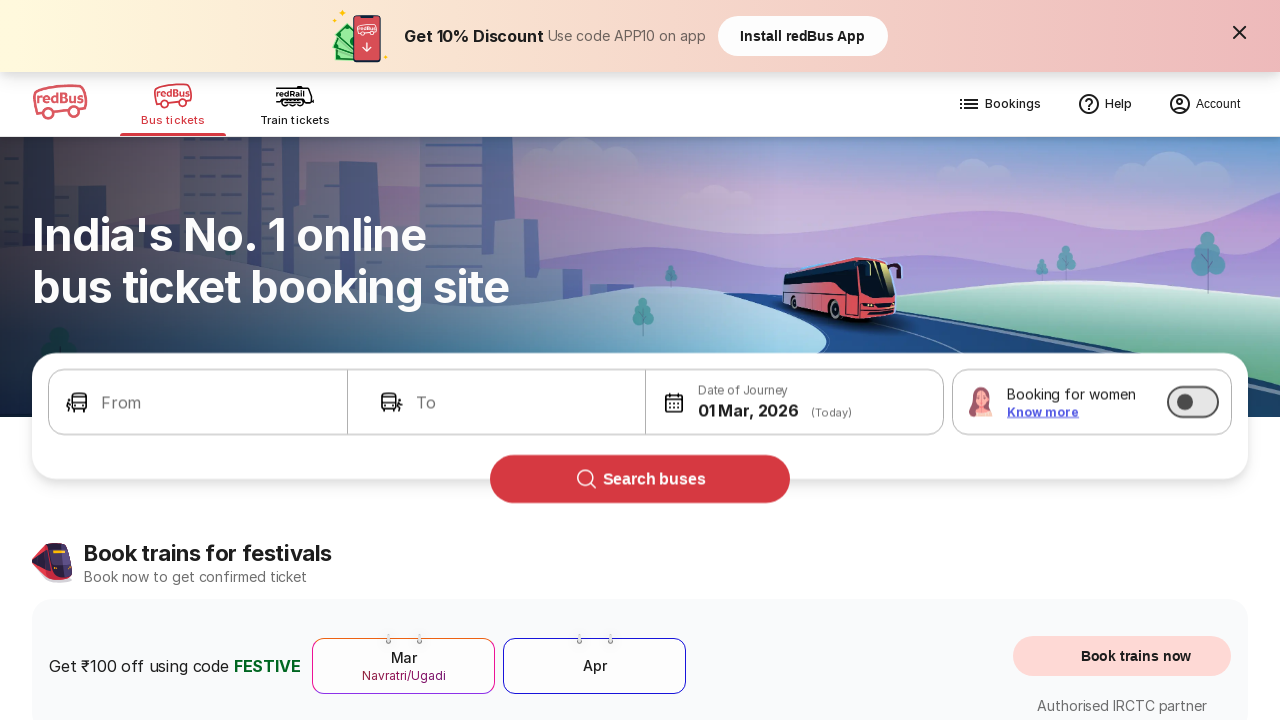